Tests that the input field is cleared after adding a todo item.

Starting URL: https://demo.playwright.dev/todomvc

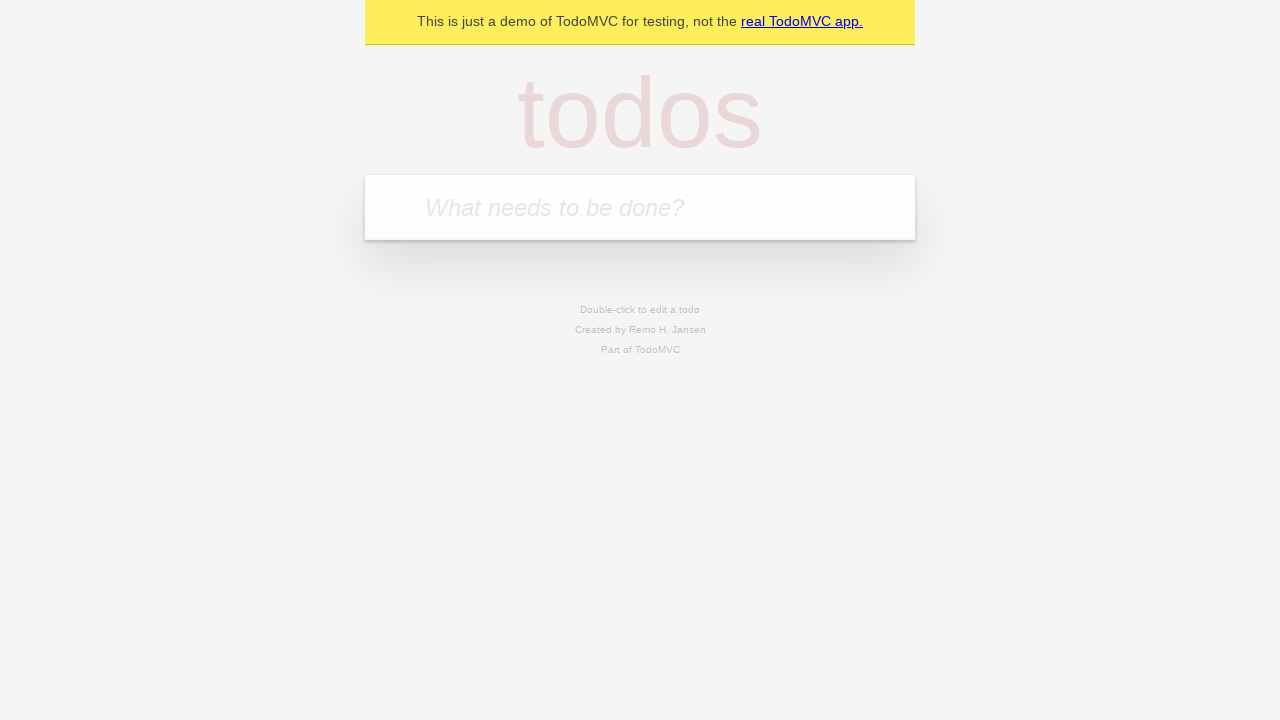

Filled input field with 'buy some cheese' on .new-todo
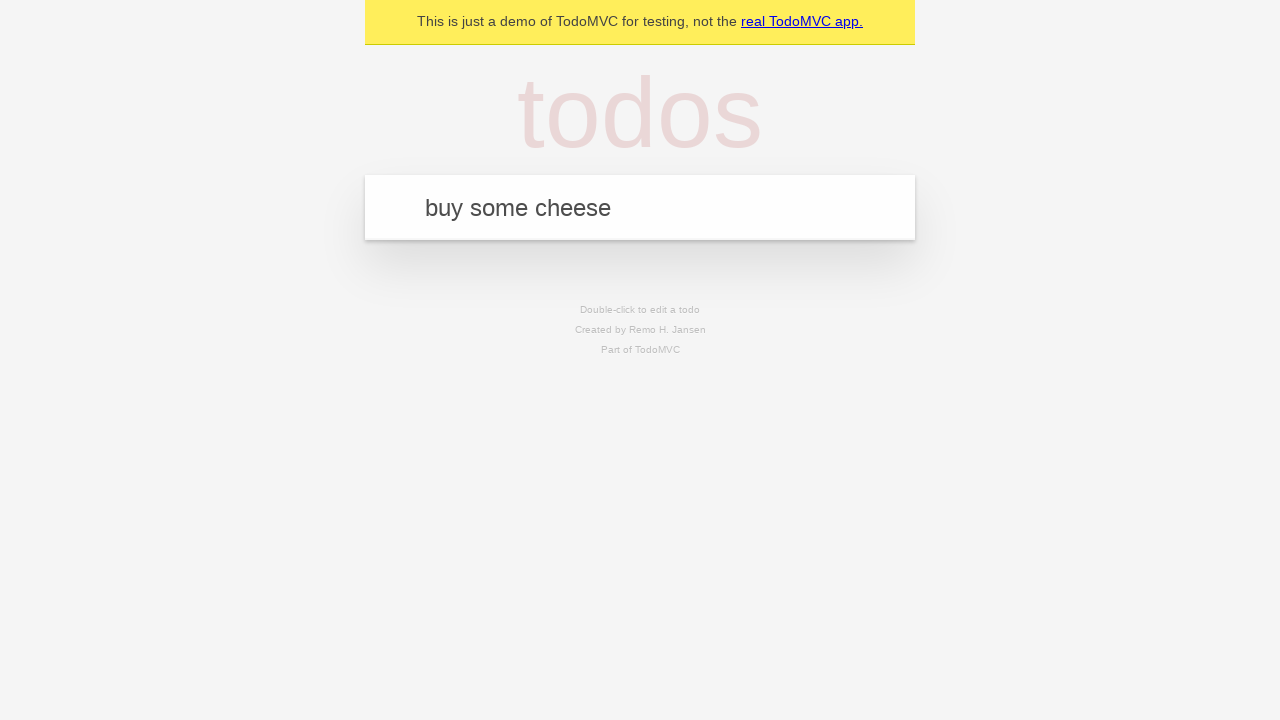

Pressed Enter to add todo item on .new-todo
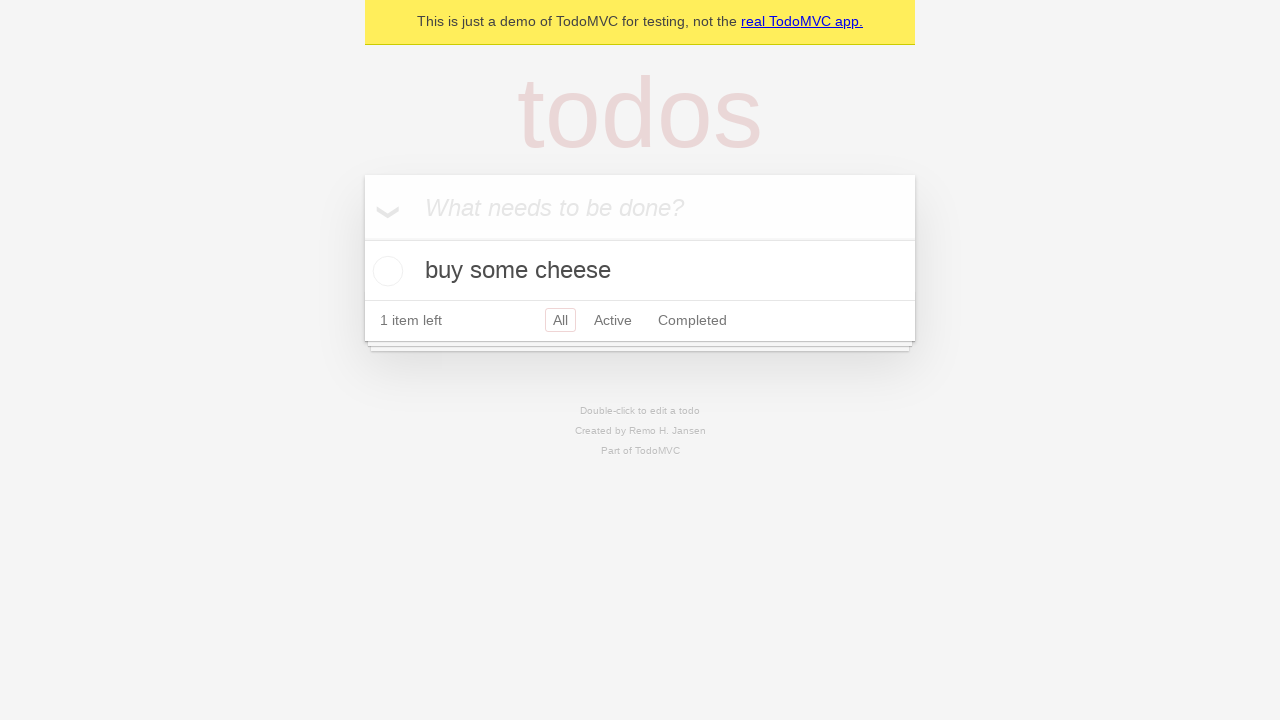

Todo item appeared in the list
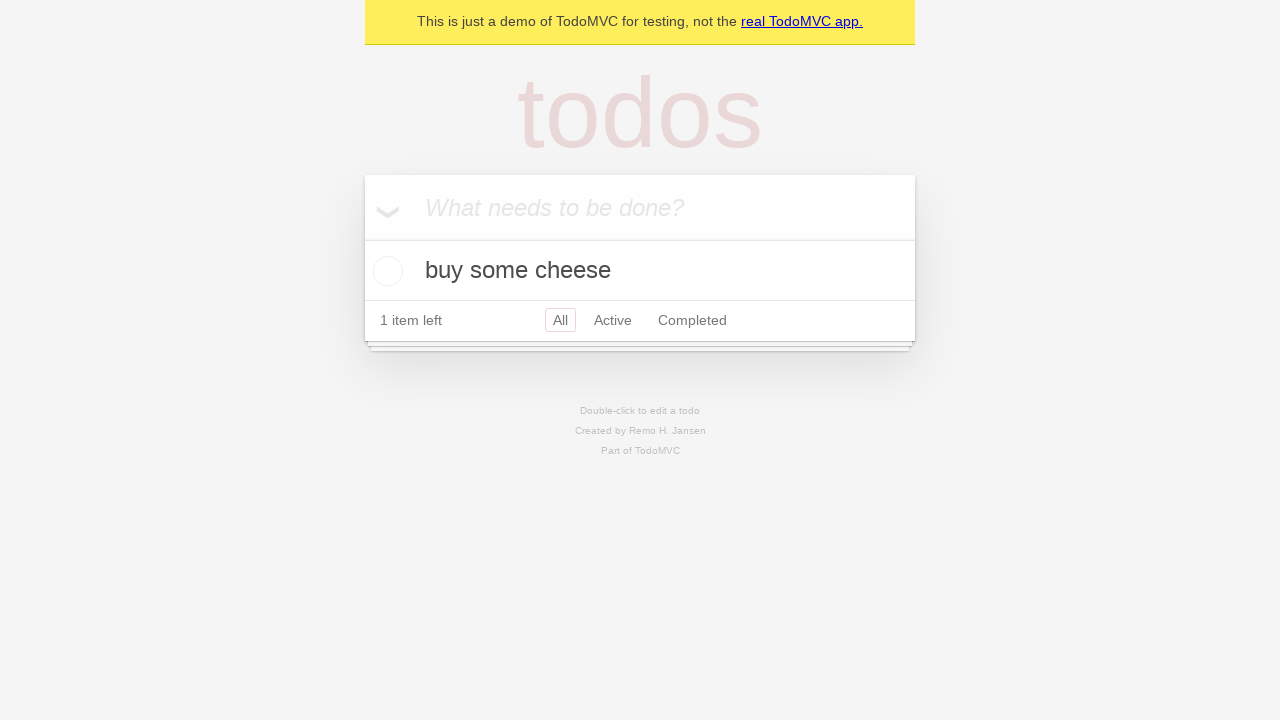

Verified that input field was cleared after adding item
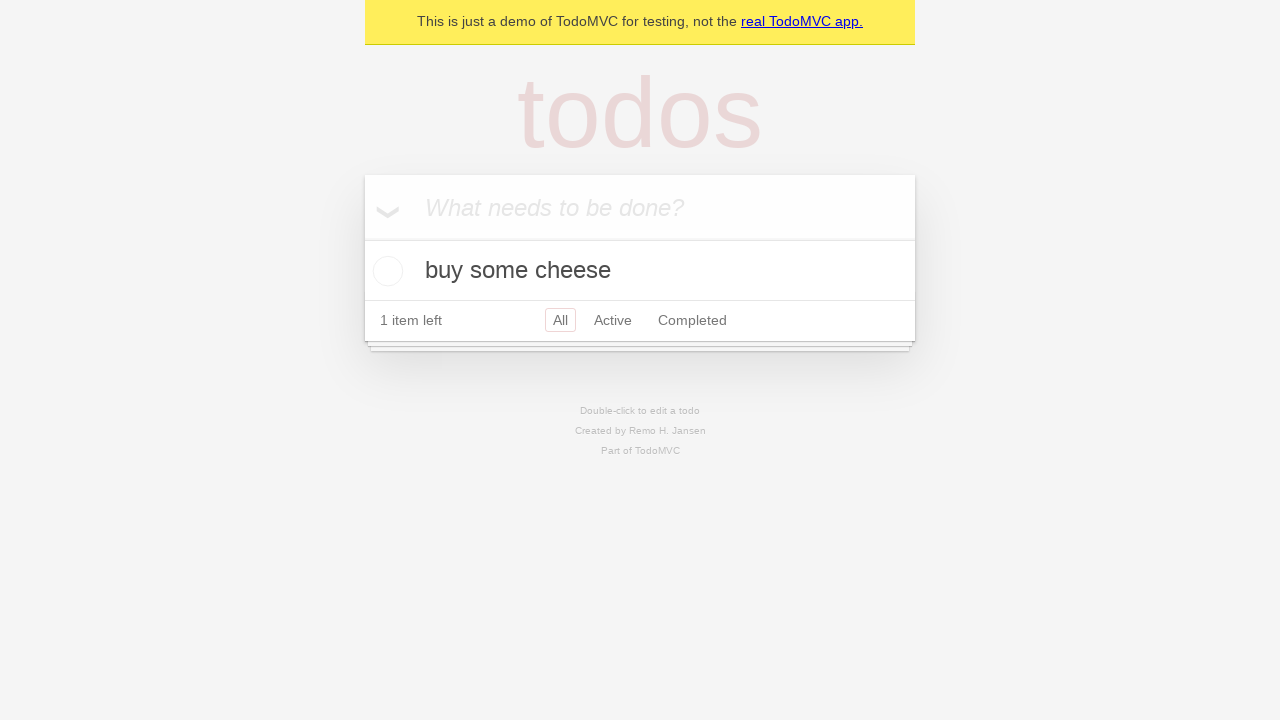

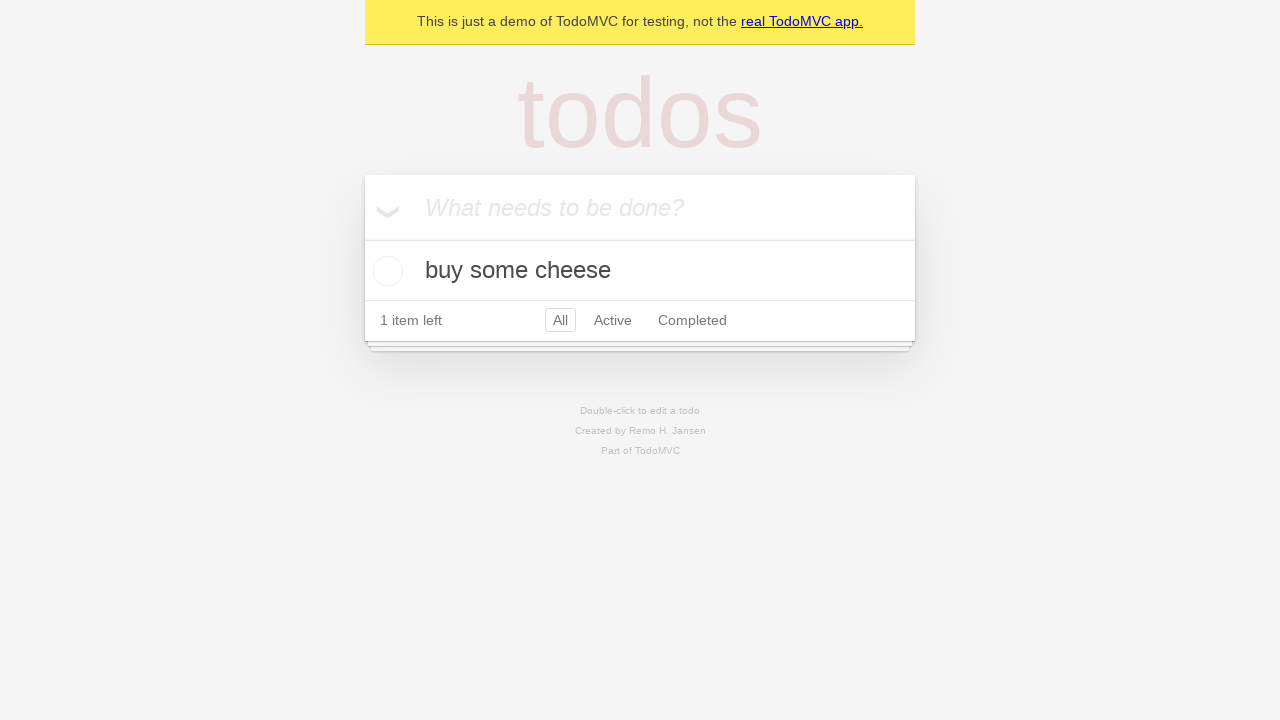